Tests a verification flow by clicking a verify button and checking that a success message appears on the page.

Starting URL: http://suninjuly.github.io/wait1.html

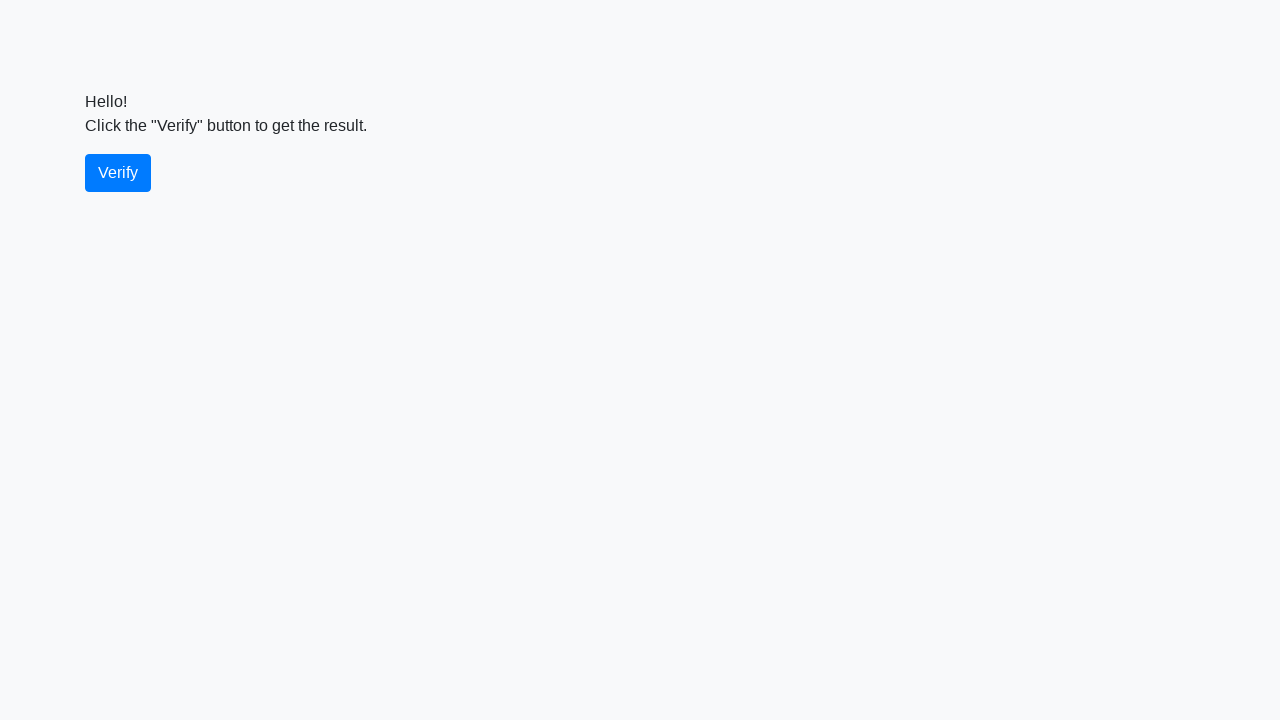

Clicked the verify button at (118, 173) on #verify
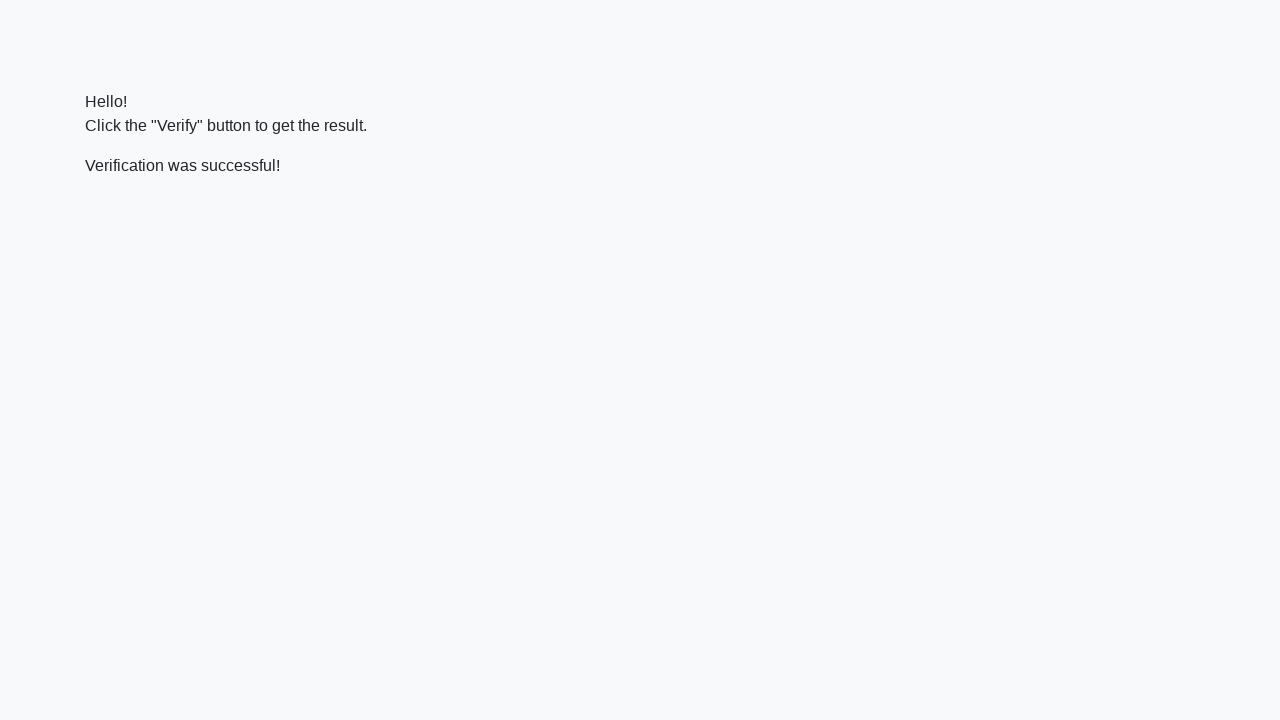

Success message appeared and is ready
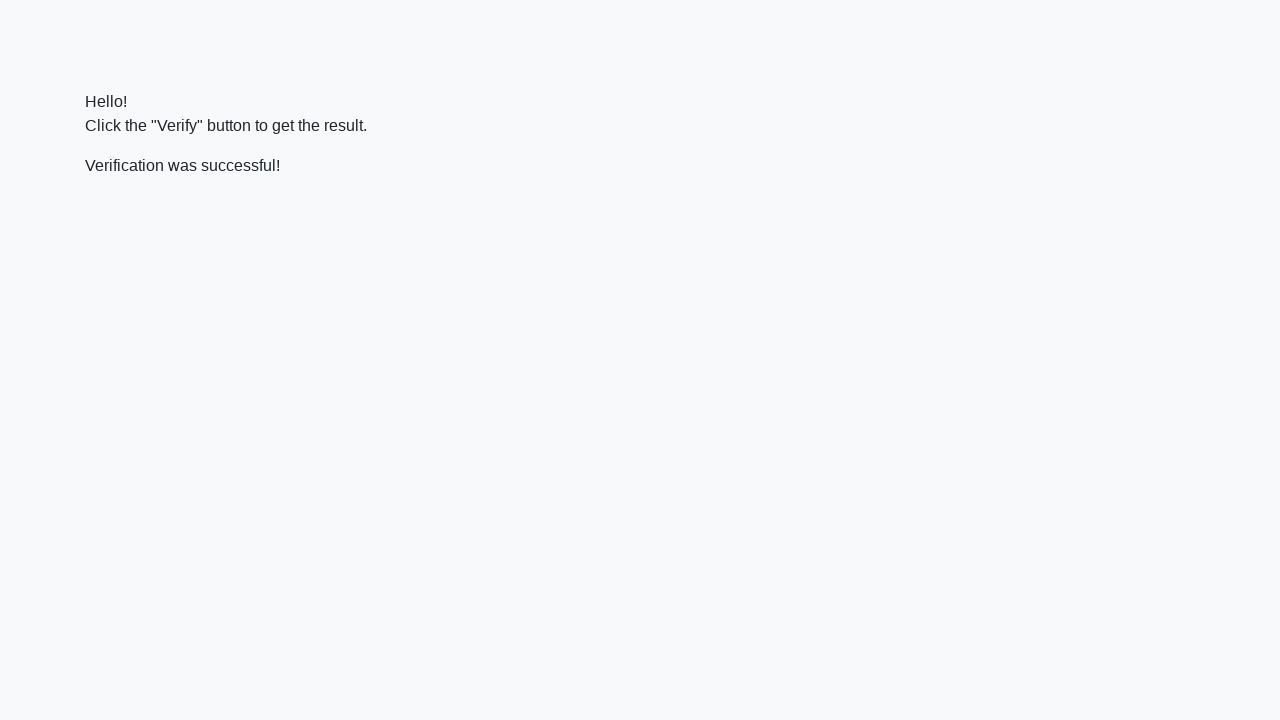

Verified that success message contains 'successful'
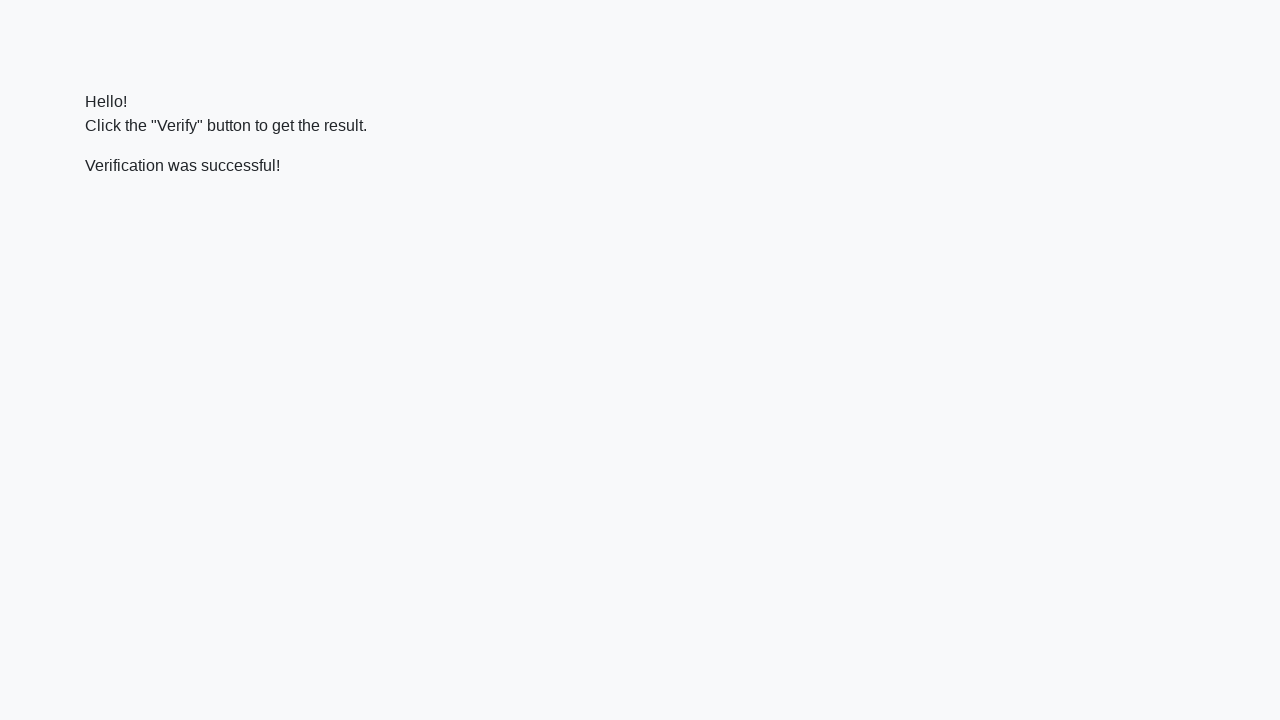

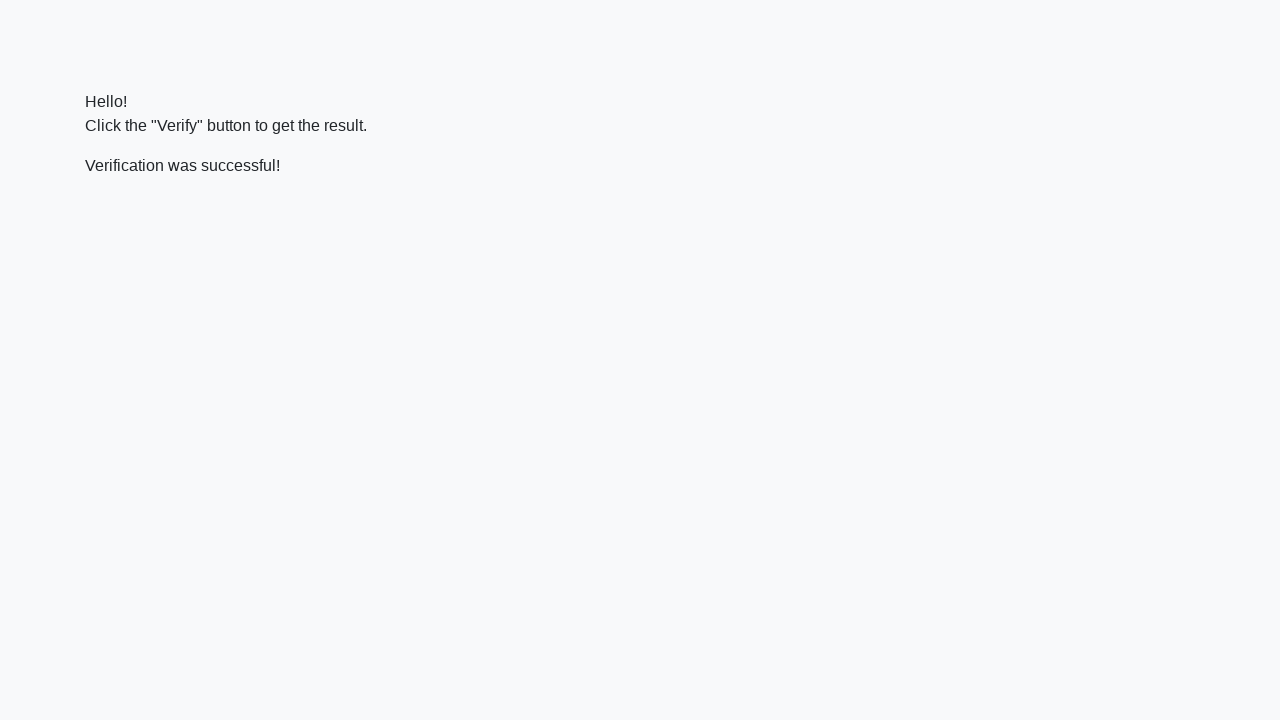